Tests opening a new browser tab by navigating to a page, opening a new tab, navigating to another URL in the new tab, and verifying two tabs are open.

Starting URL: https://the-internet.herokuapp.com/windows

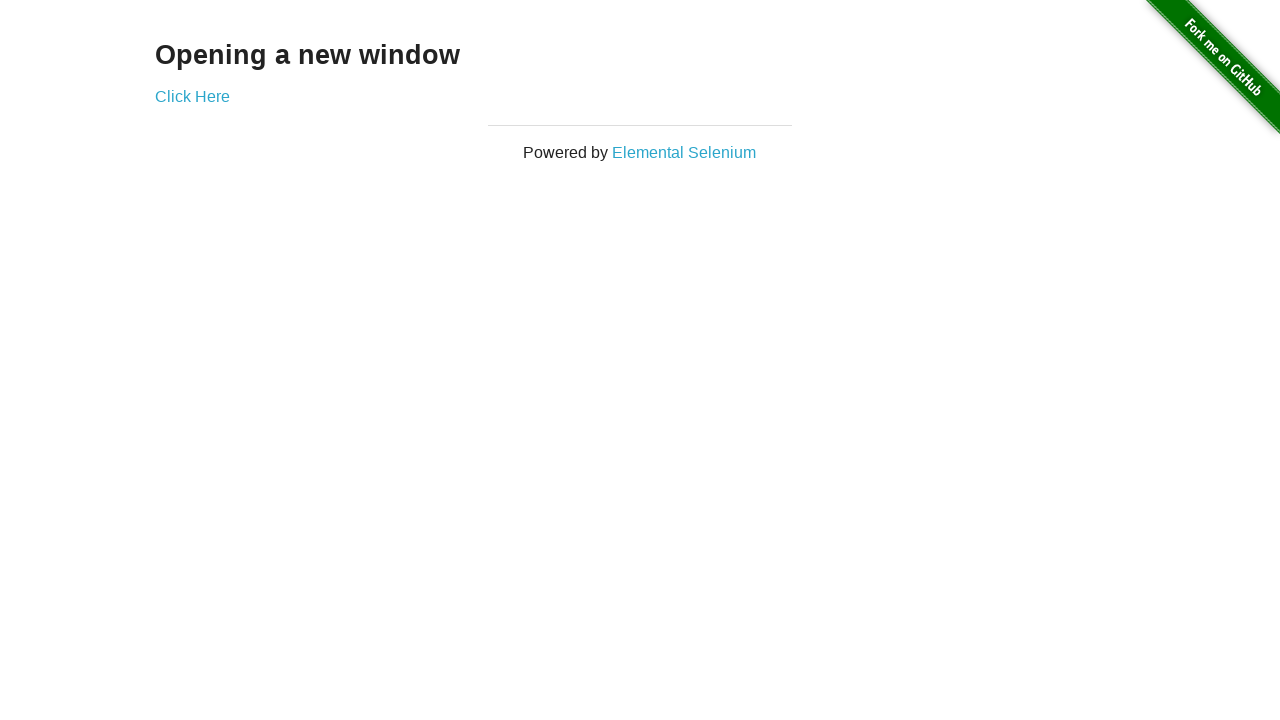

Opened a new browser tab
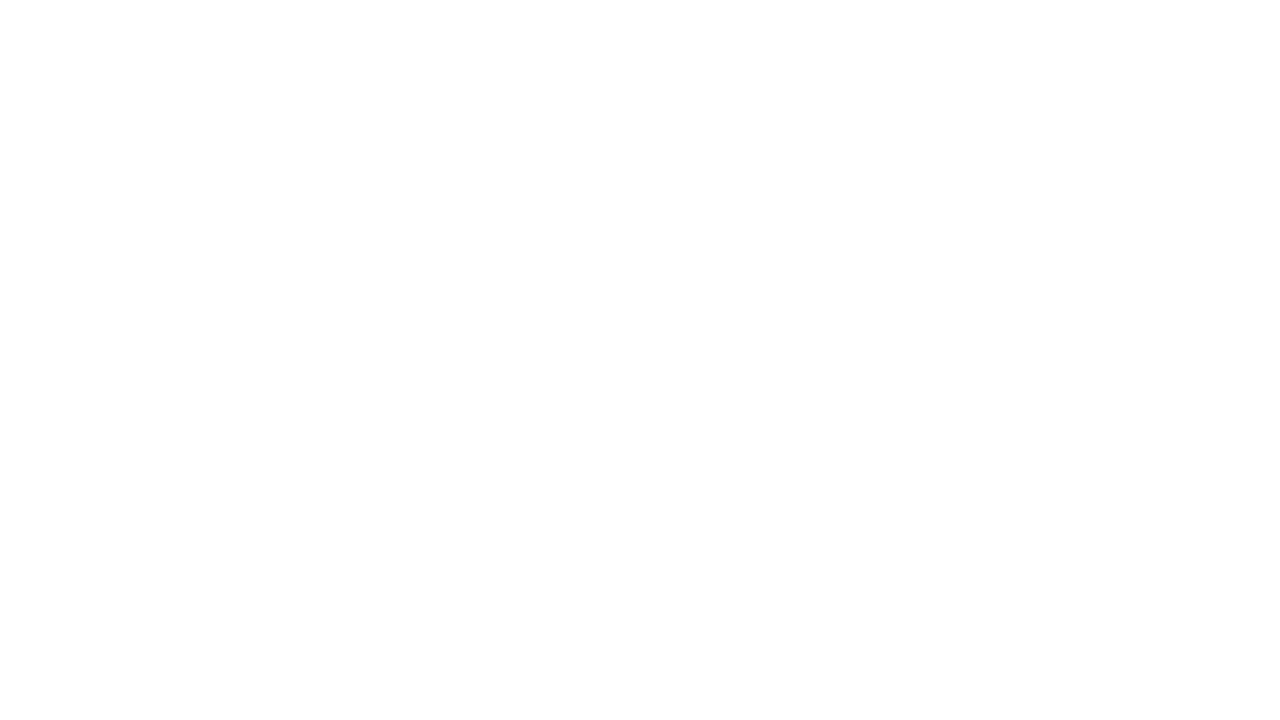

Navigated to https://the-internet.herokuapp.com/typos in the new tab
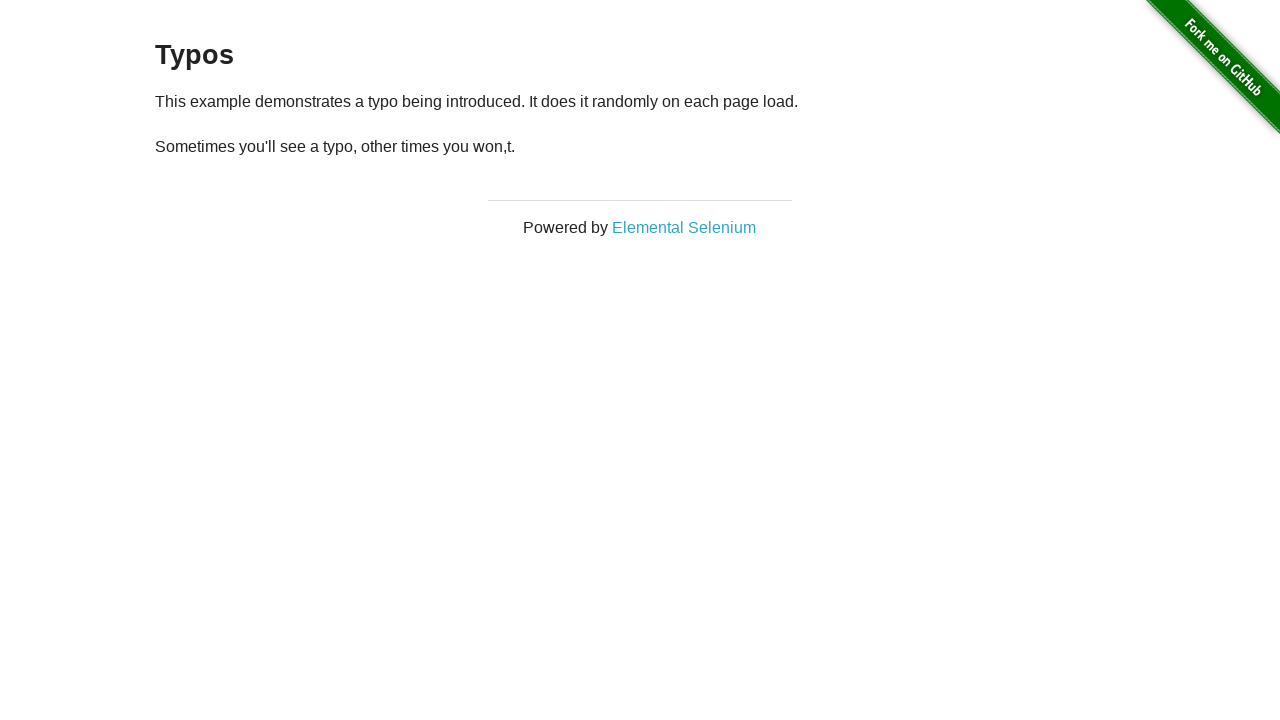

Verified that 2 tabs are open
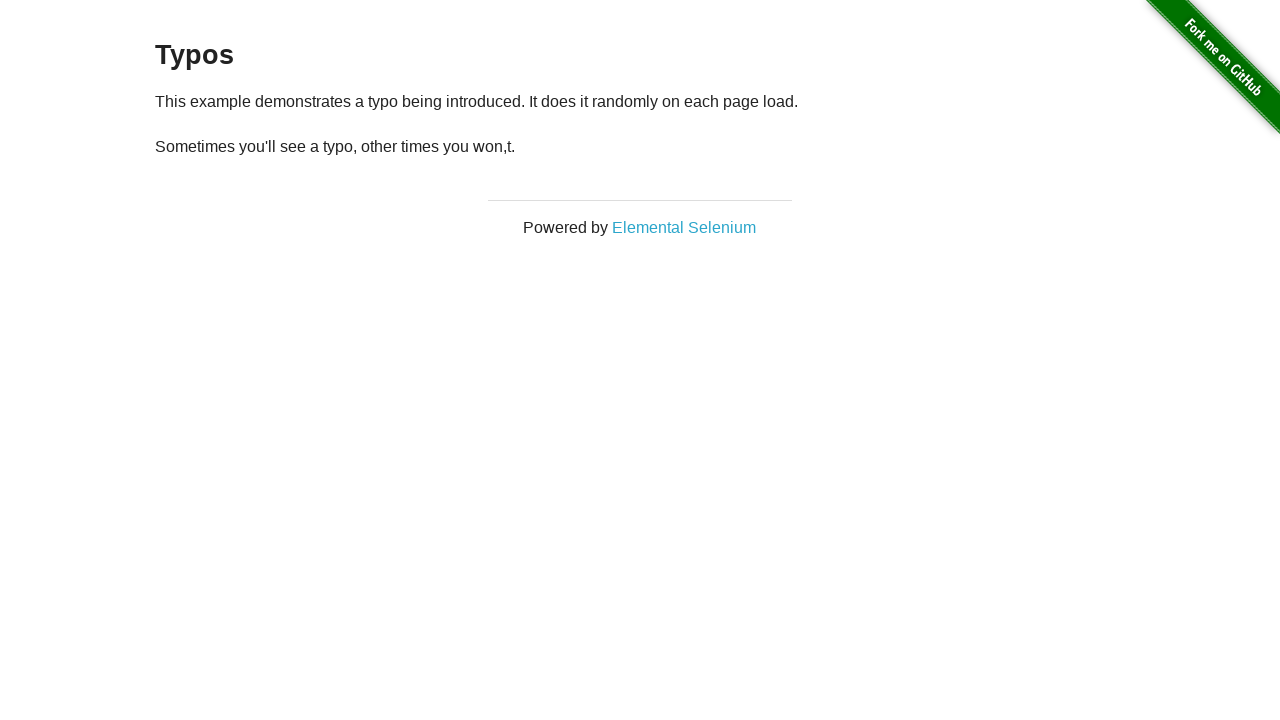

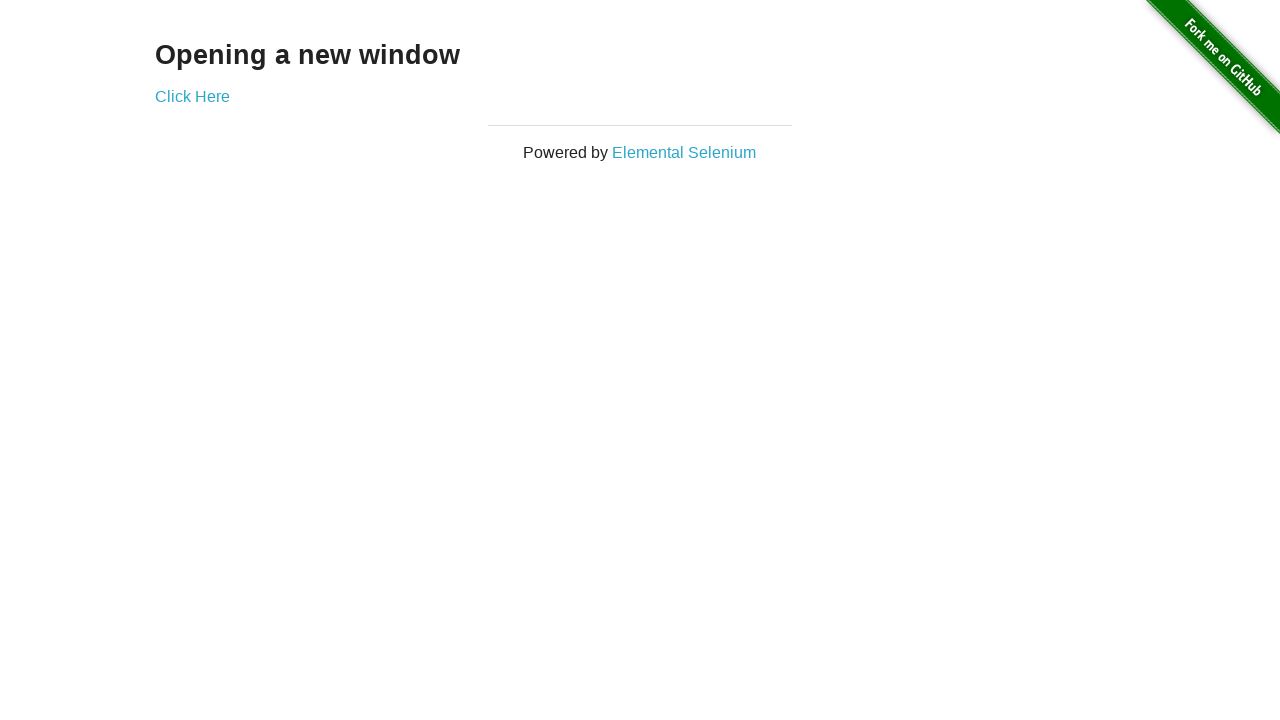